Tests handling multiple browser windows by opening new windows, navigating between them, clicking buttons, and switching back to parent window

Starting URL: http://www.w3schools.com/js/js_popup.asp

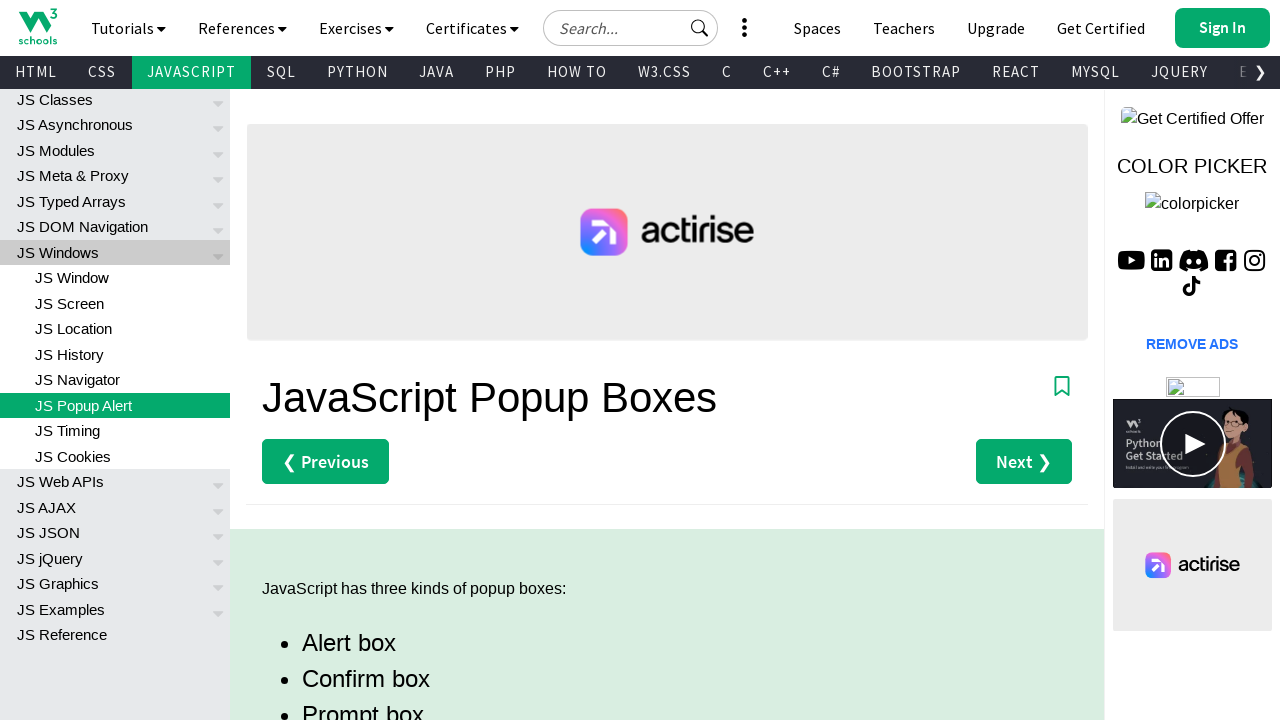

Clicked third link in main div to open new window at (334, 360) on xpath=//div[@id='main']/descendant::a[position()=3]
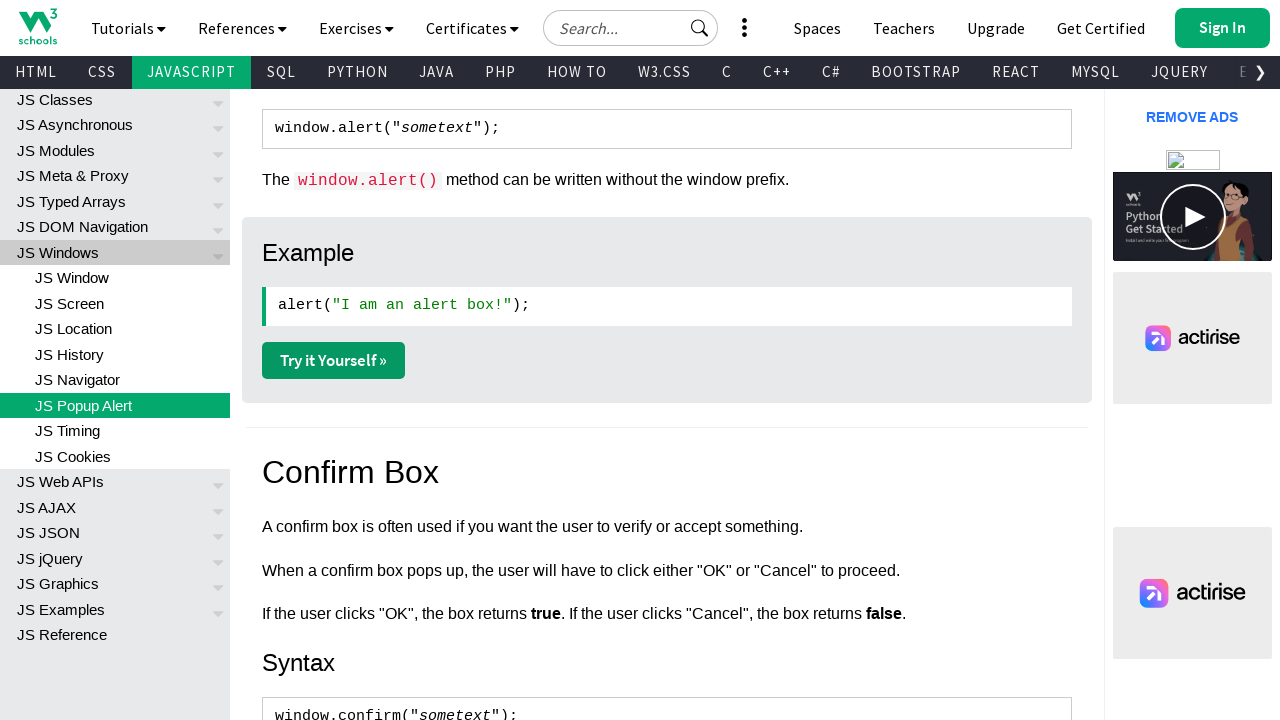

New window opened and stored as page1
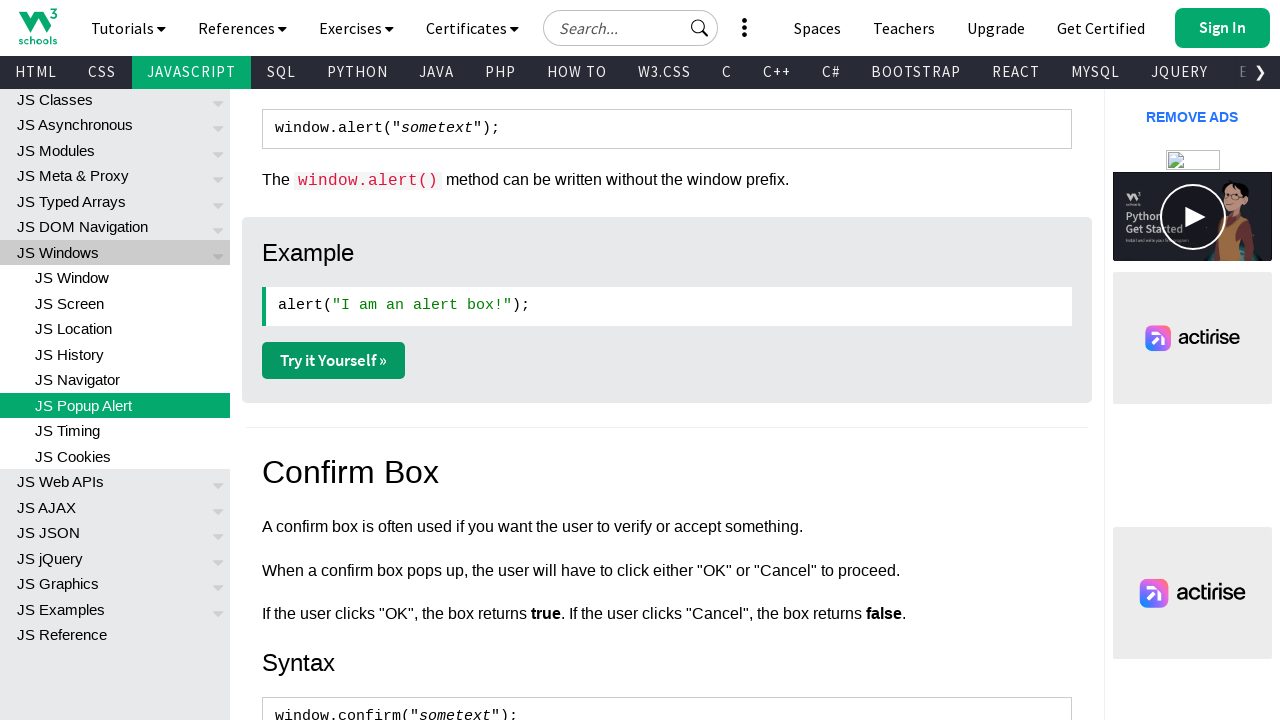

Navigated to http://www.w3schools.com/js/js_popup.asp in new window
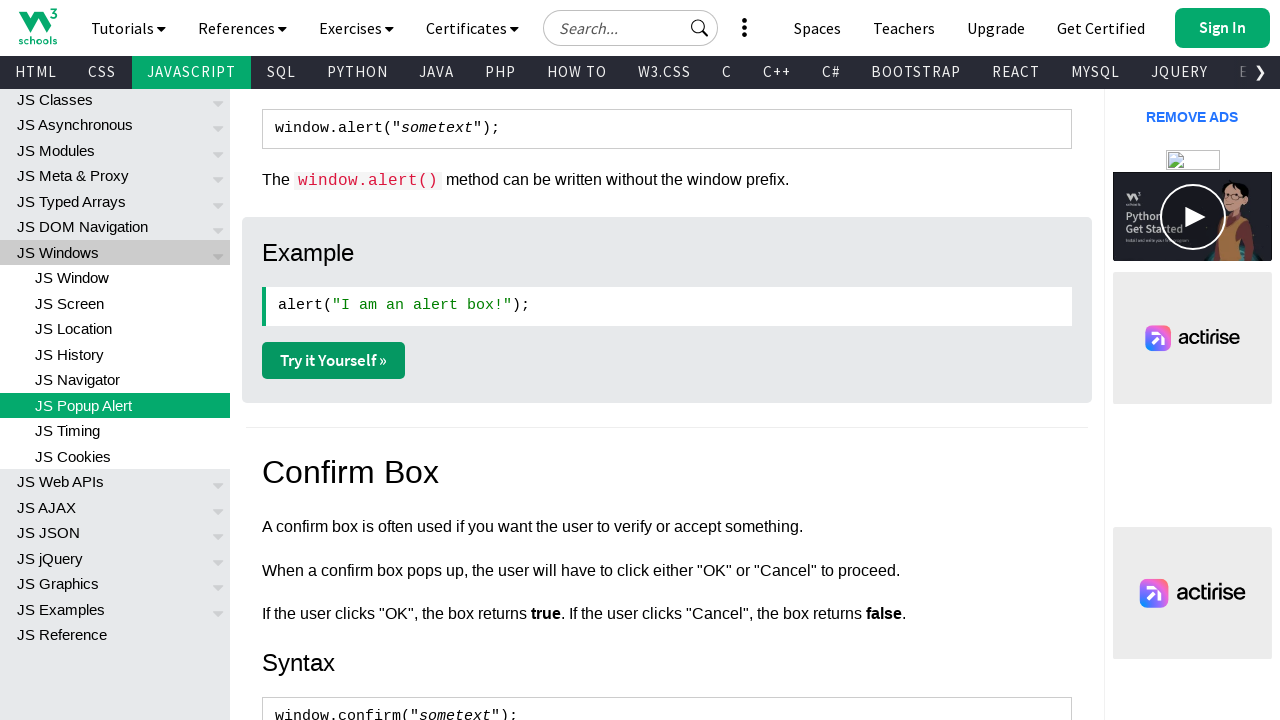

Clicked third link in page1 to open another window at (334, 360) on xpath=//div[@id='main']/descendant::a[position()=3]
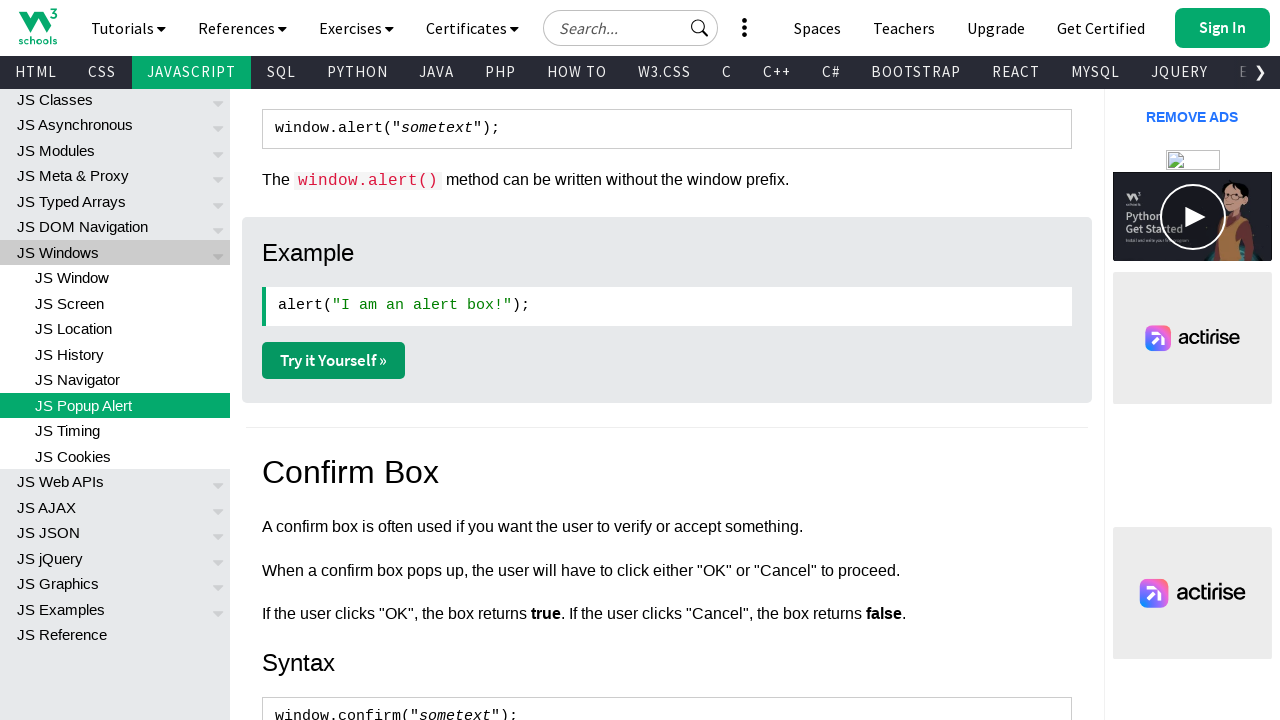

Second new window opened and stored as page2
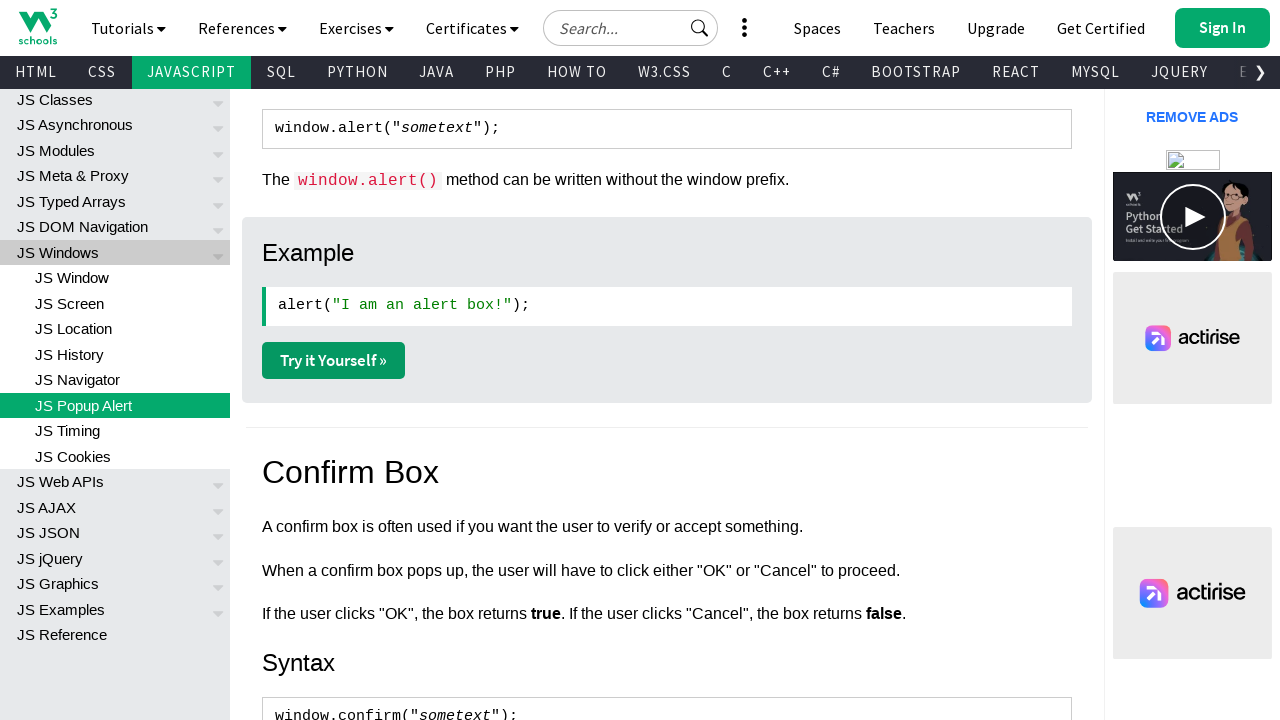

Clicked run button in page2 at (355, 22) on xpath=//button[@id='runbtn']
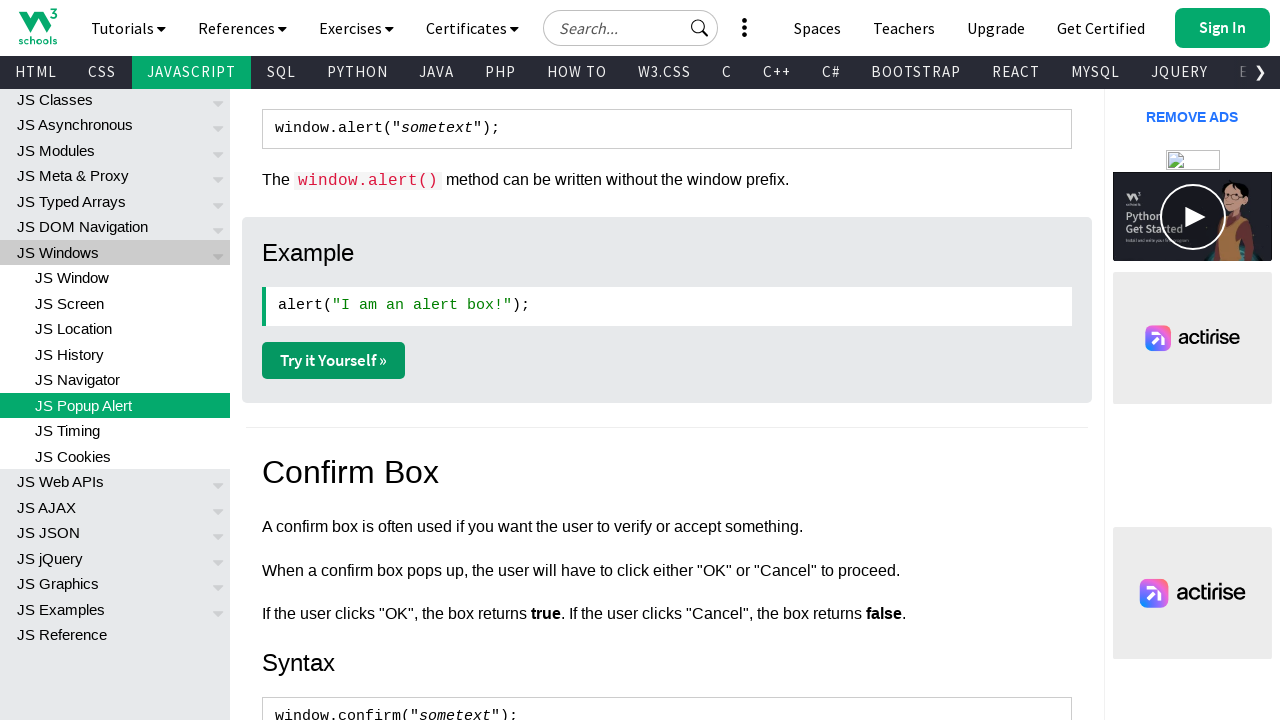

Brought focus back to original page
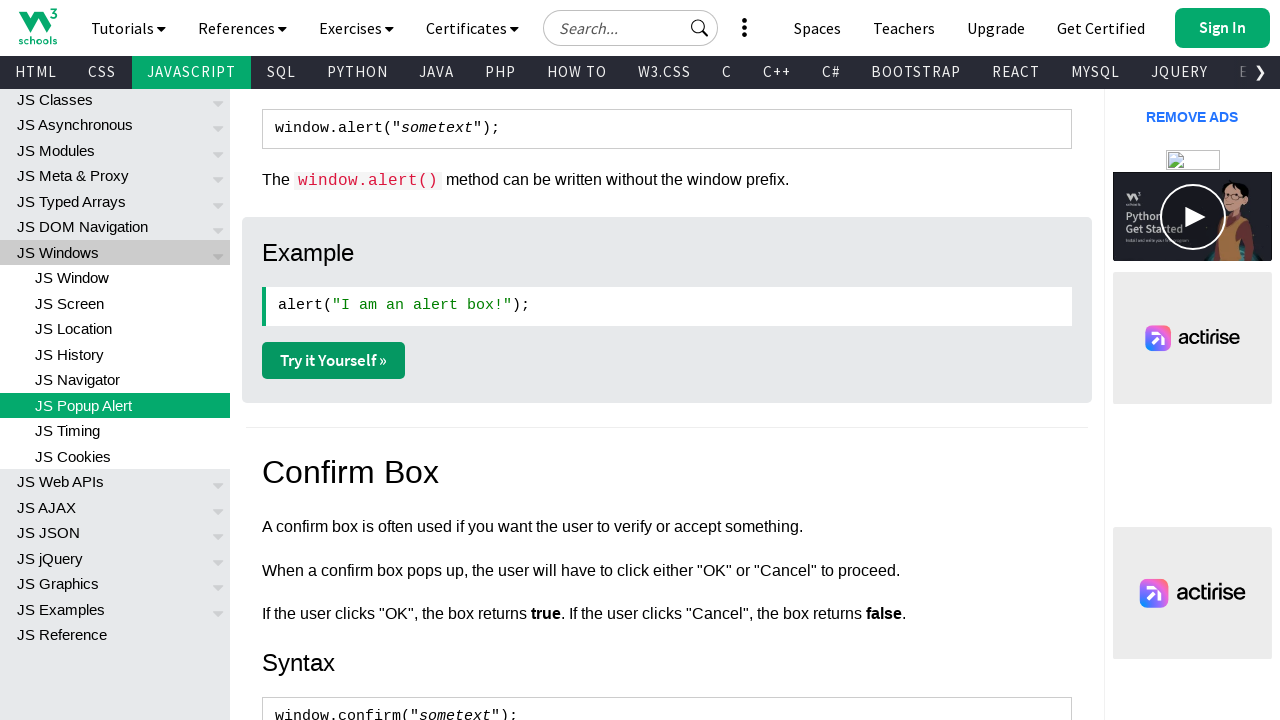

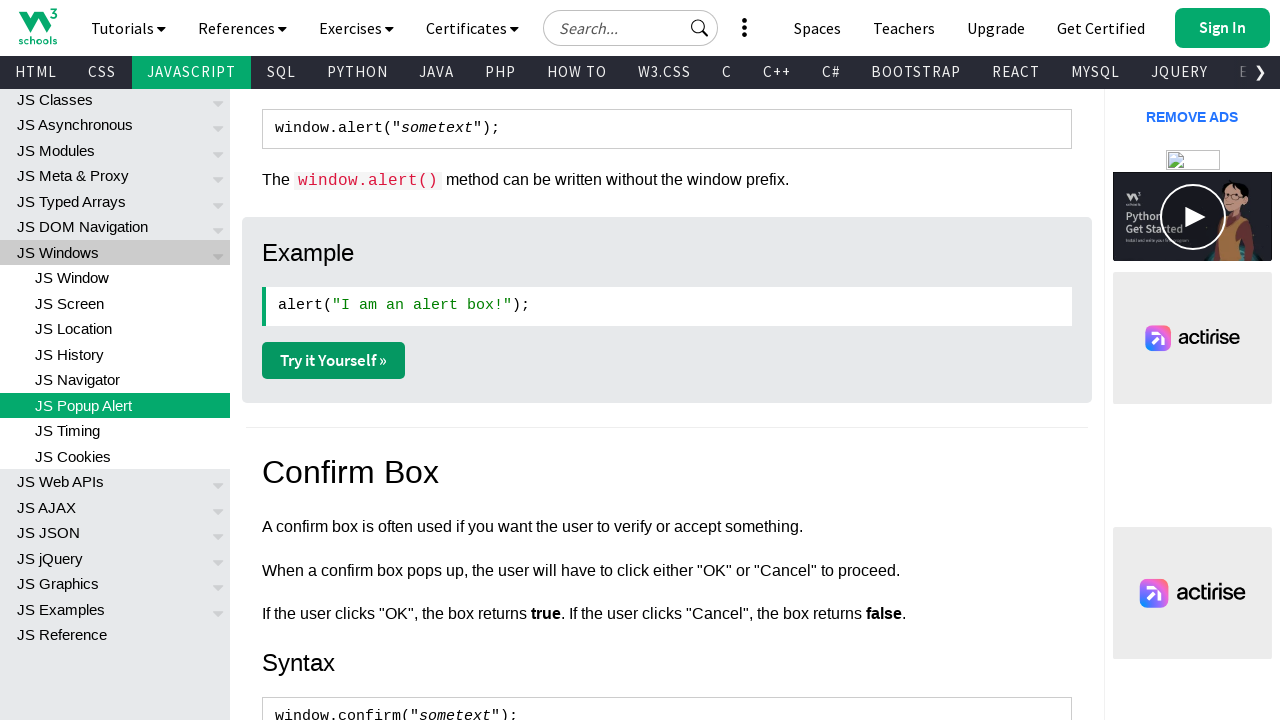